Tests JavaScript prompt dialog handling by clicking a button that triggers a prompt, accepting it with custom text input

Starting URL: https://letcode.in/alert

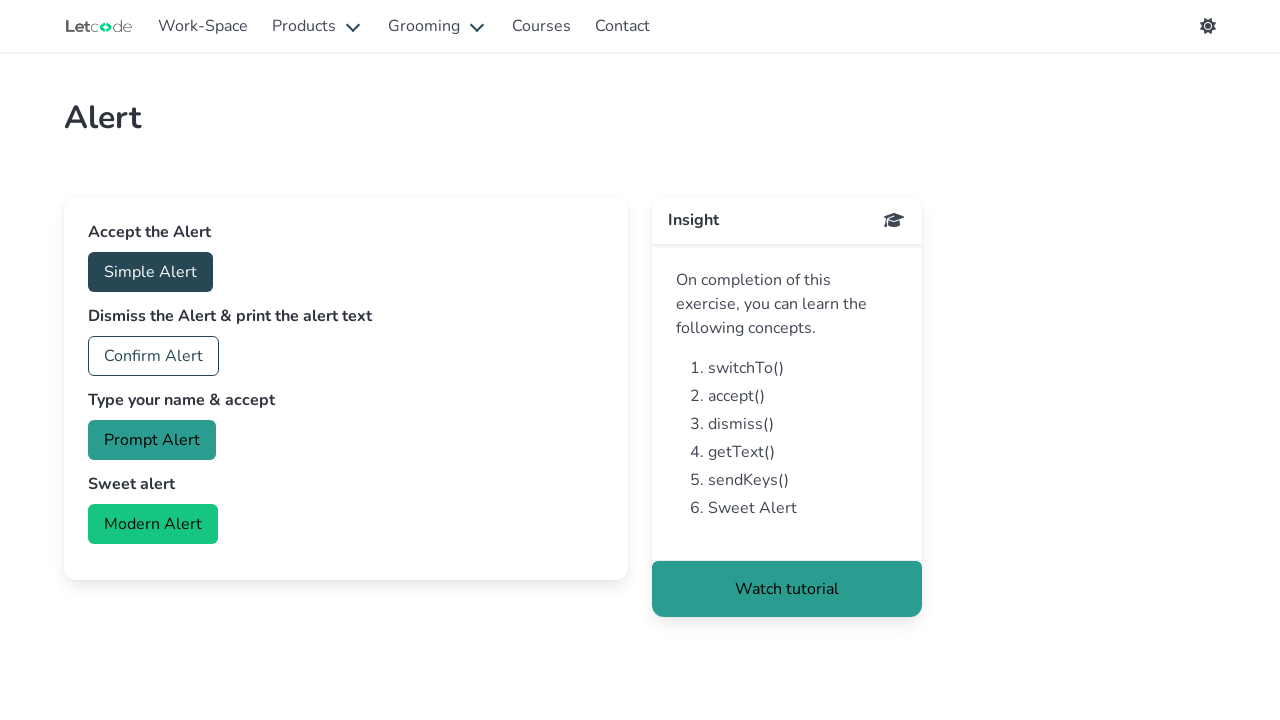

Set up dialog handler to accept prompt with custom text 'hello Kowalski'
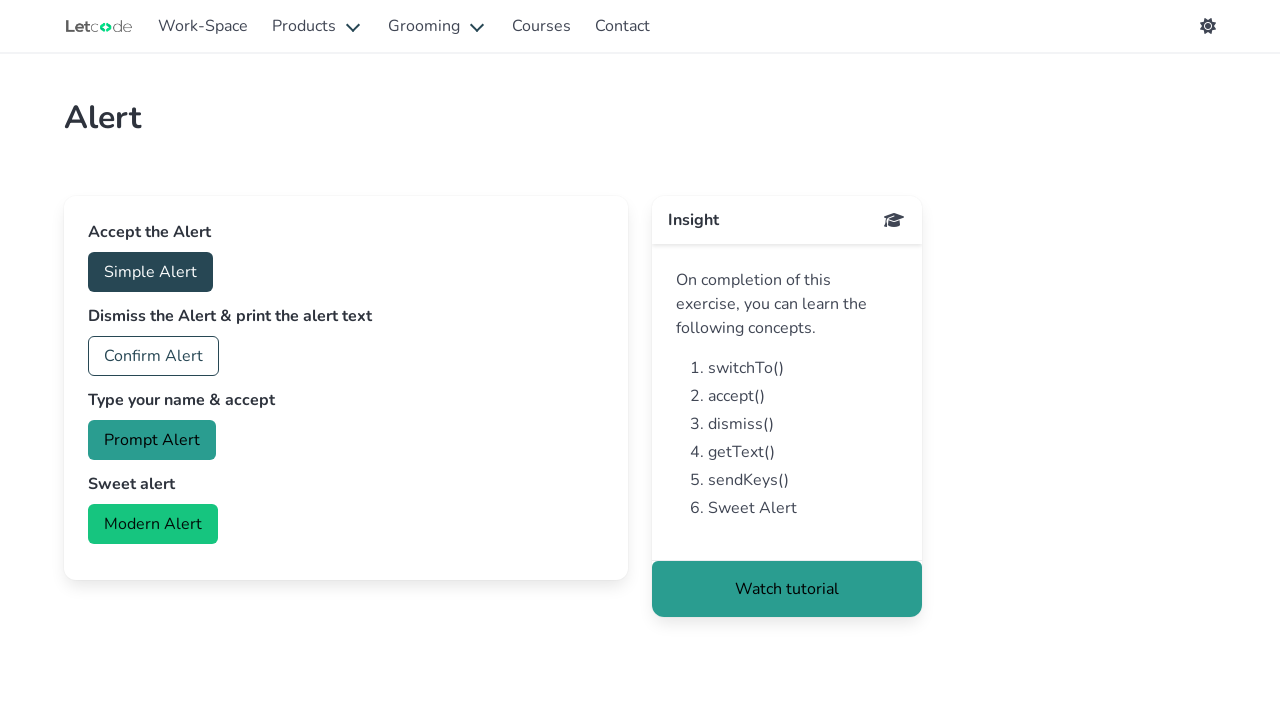

Clicked prompt button to trigger JavaScript prompt dialog at (152, 440) on #prompt
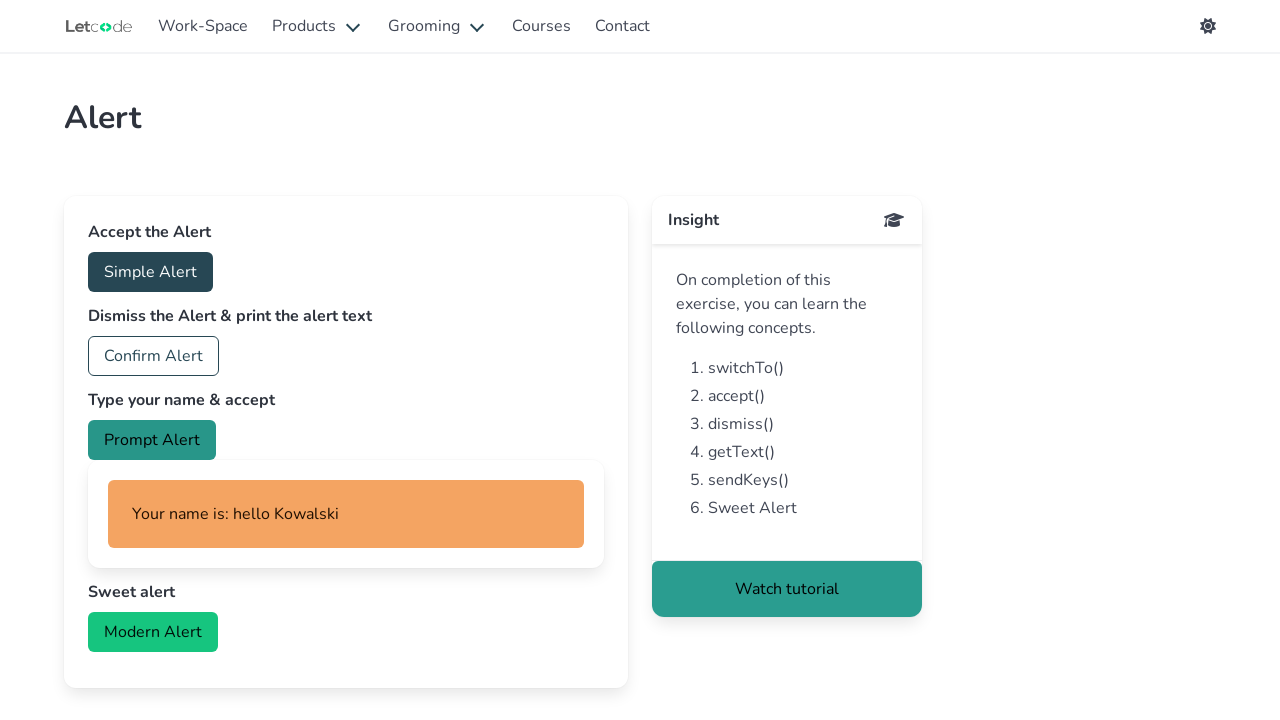

Waited 500ms for dialog interaction to complete
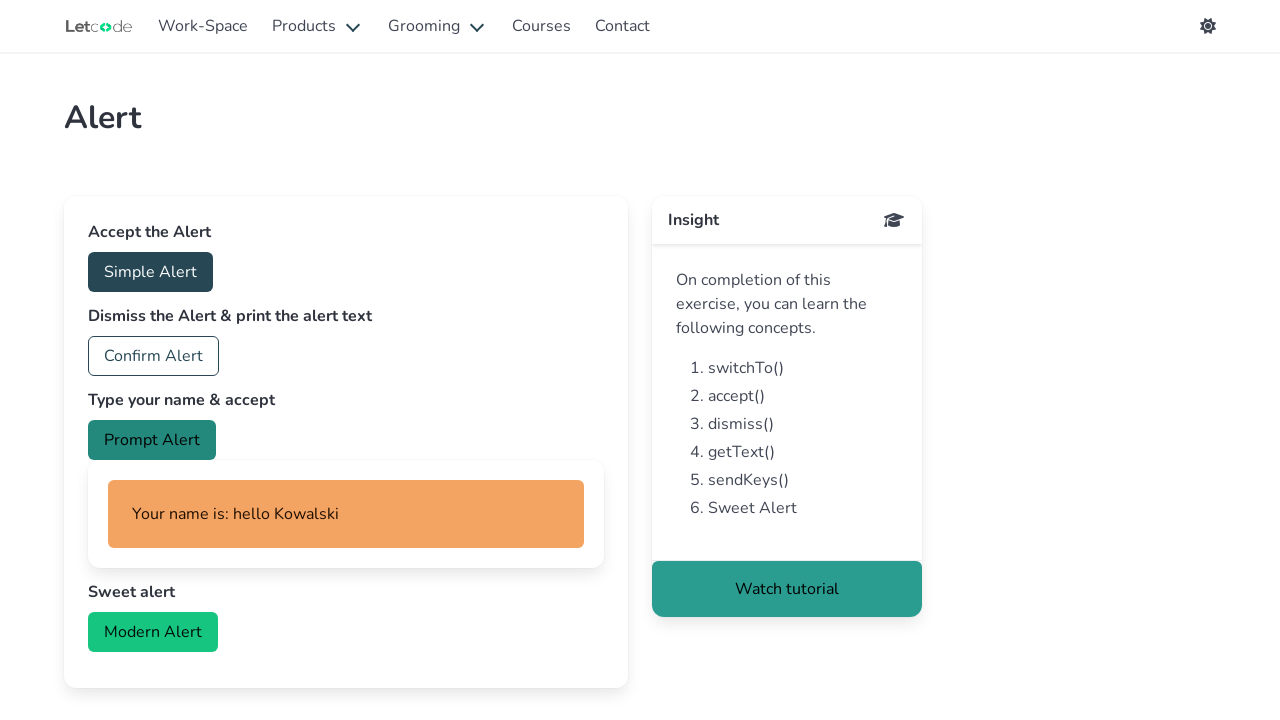

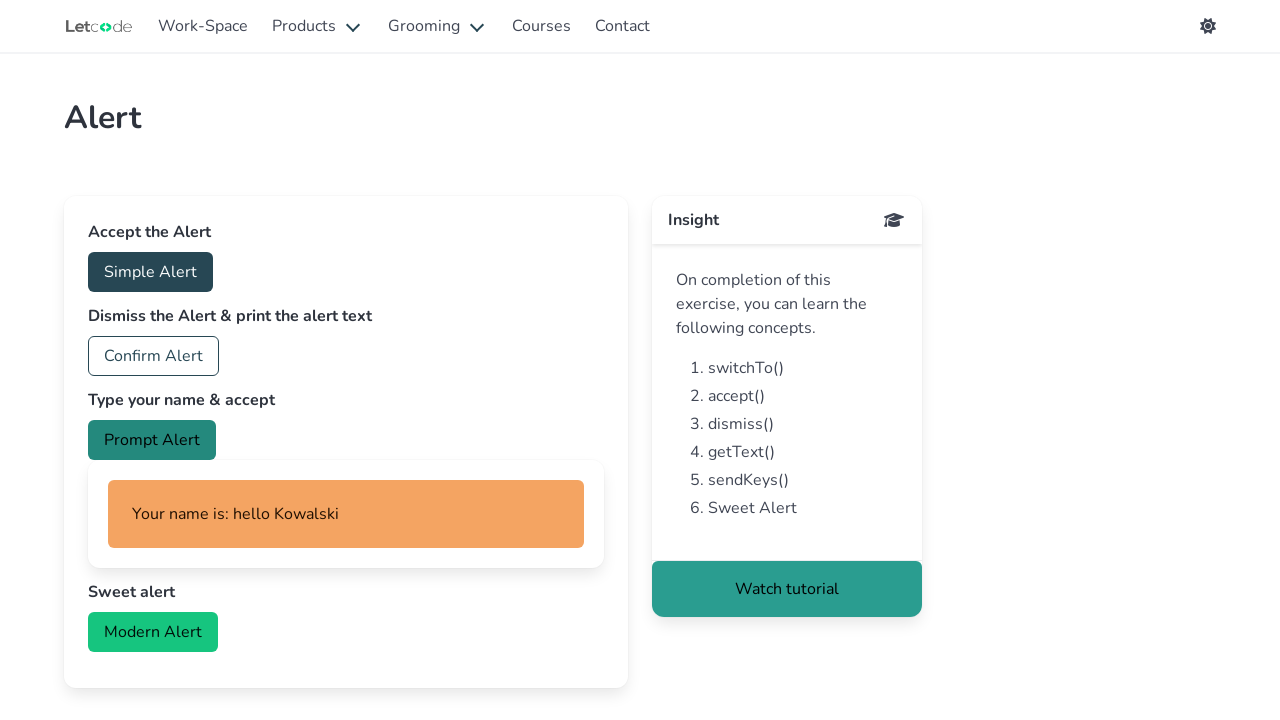